Tests the edit button functionality by clicking edit on an existing car entry, clearing and updating all form fields with new values, then submitting the changes

Starting URL: https://carros-crud.vercel.app/

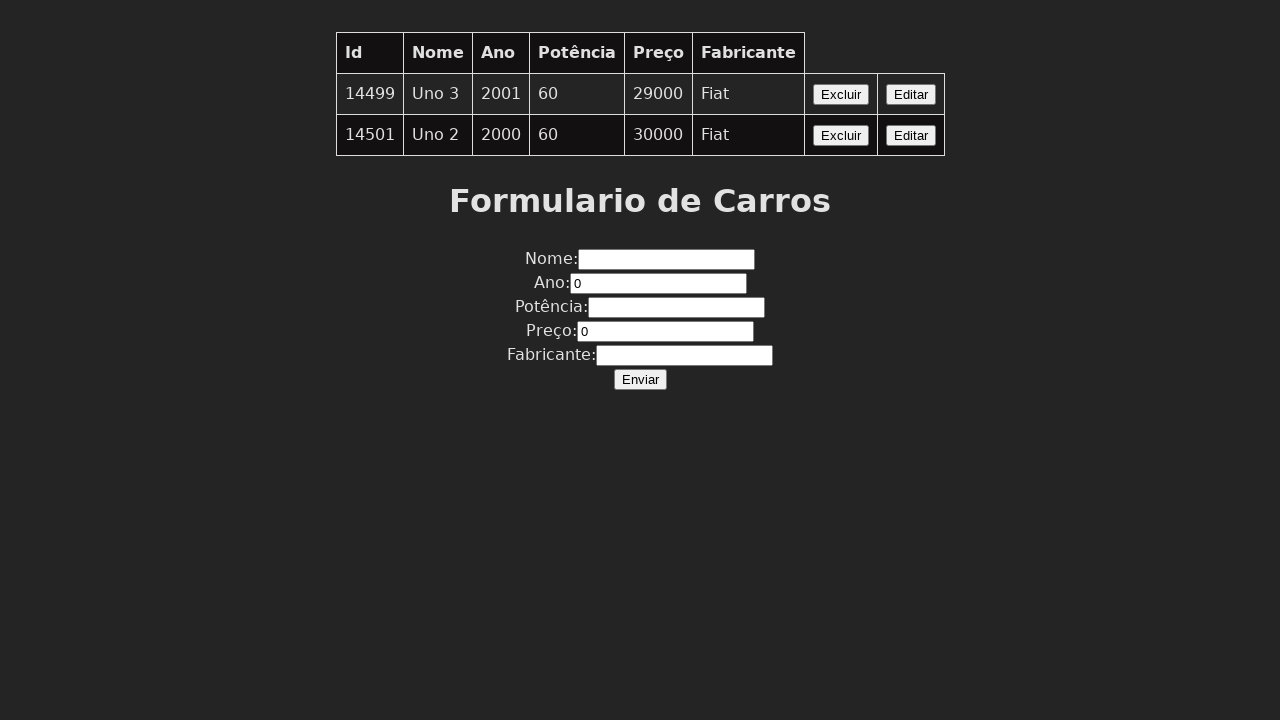

Waited for Edit button to be visible
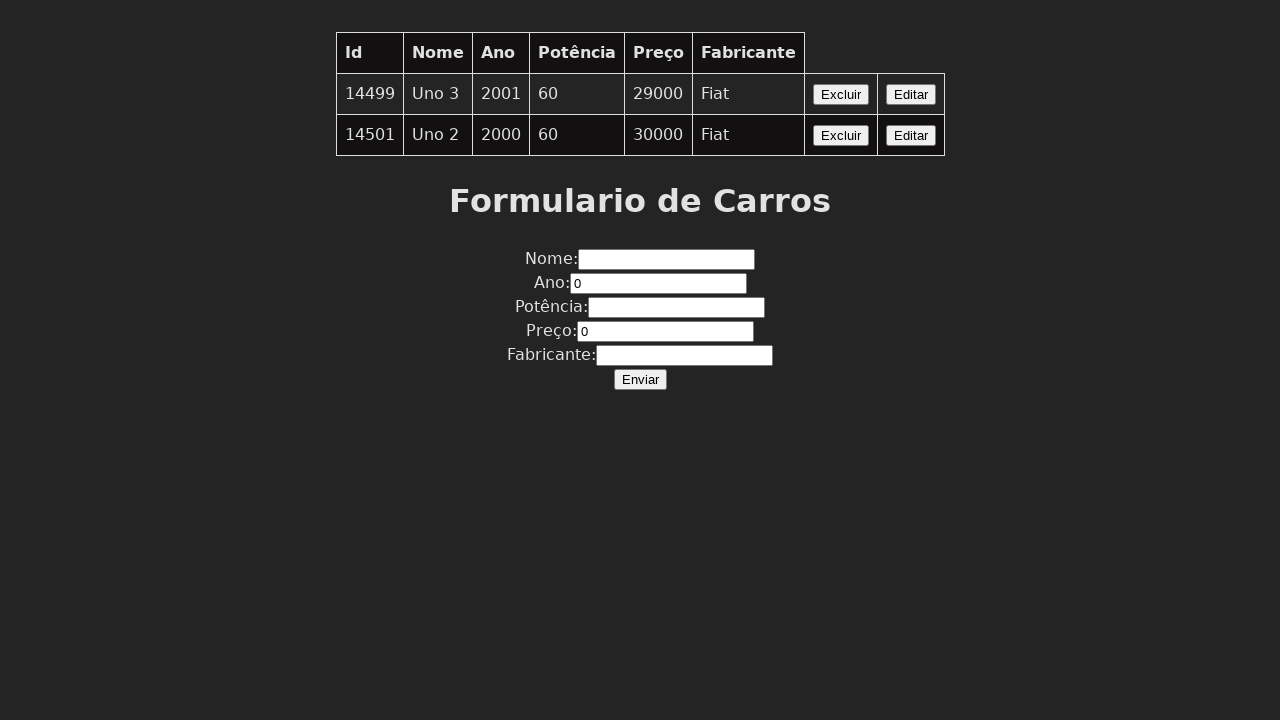

Clicked Edit button to enter edit mode at (910, 94) on xpath=//button[contains(text(),'Editar')]
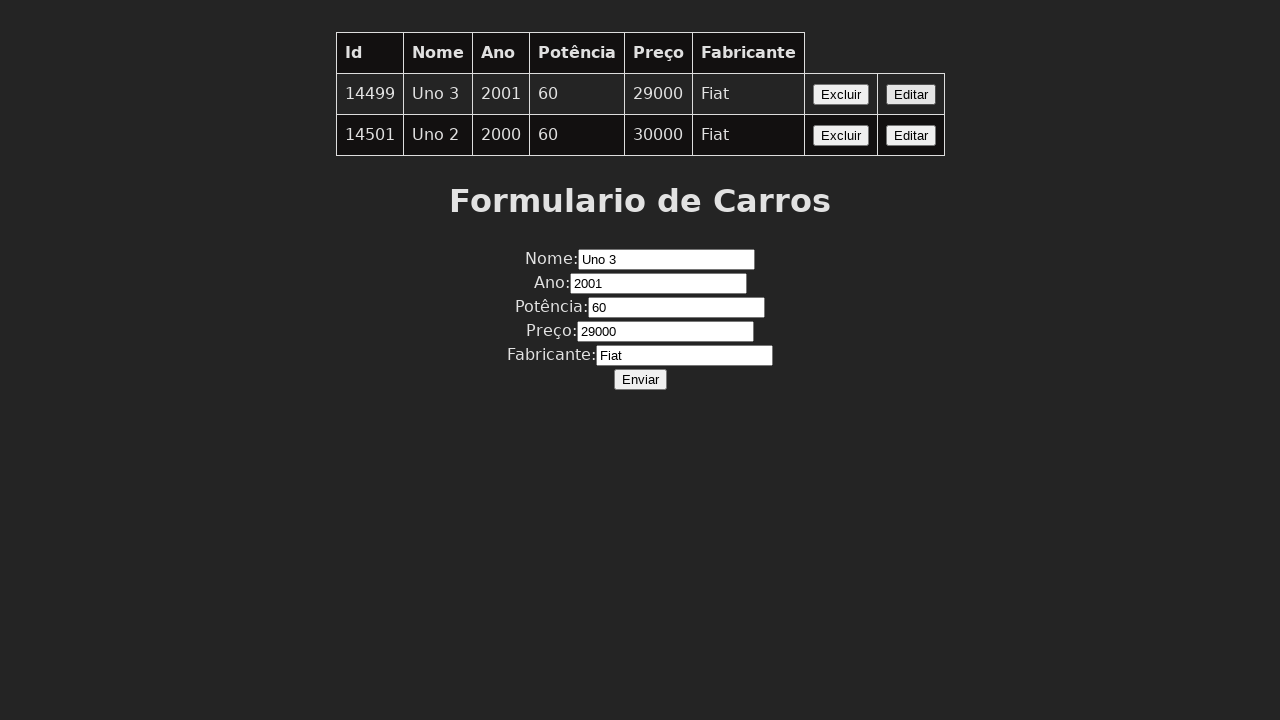

Waited for form fields to be visible
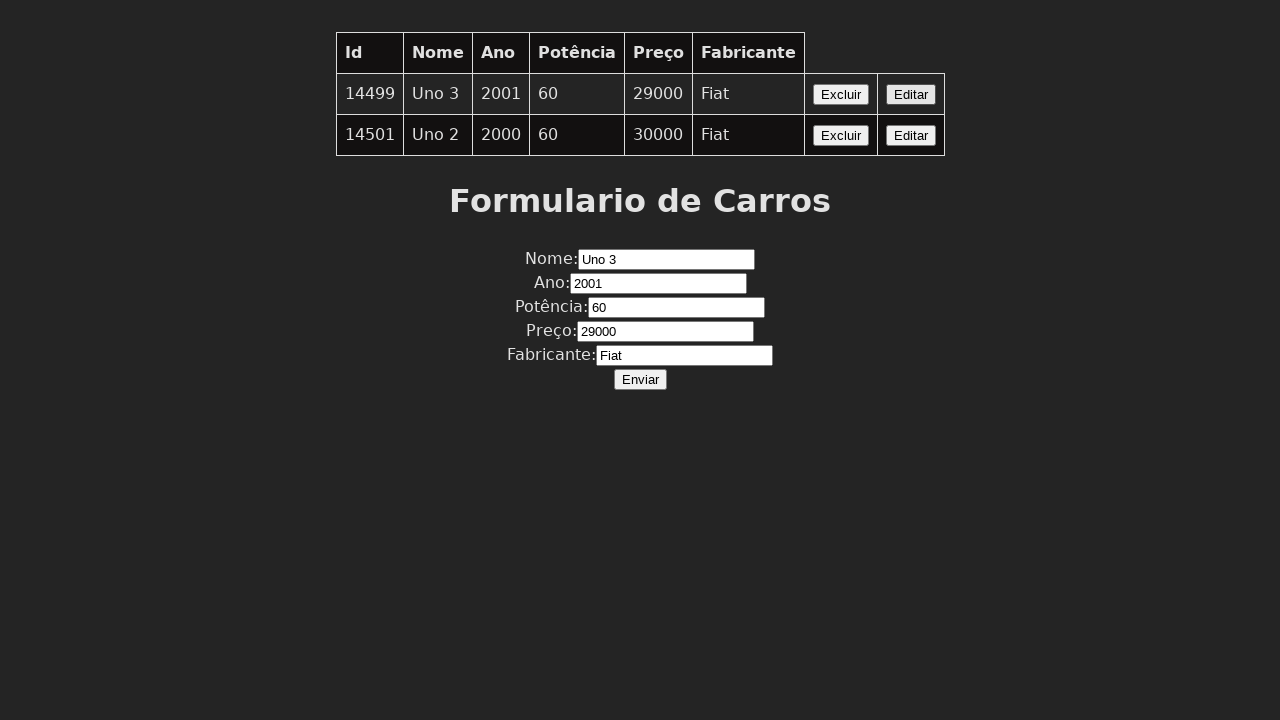

Cleared the name field on input[name='nome']
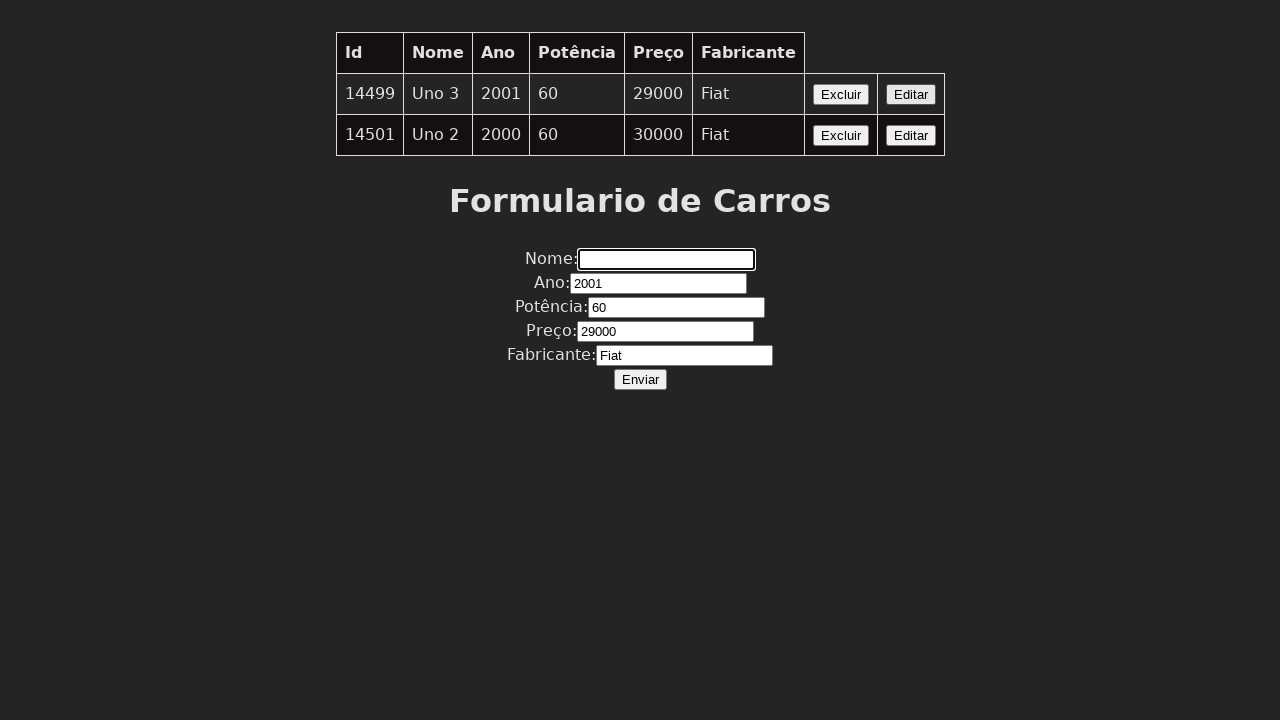

Filled name field with 'Civic Sport' on input[name='nome']
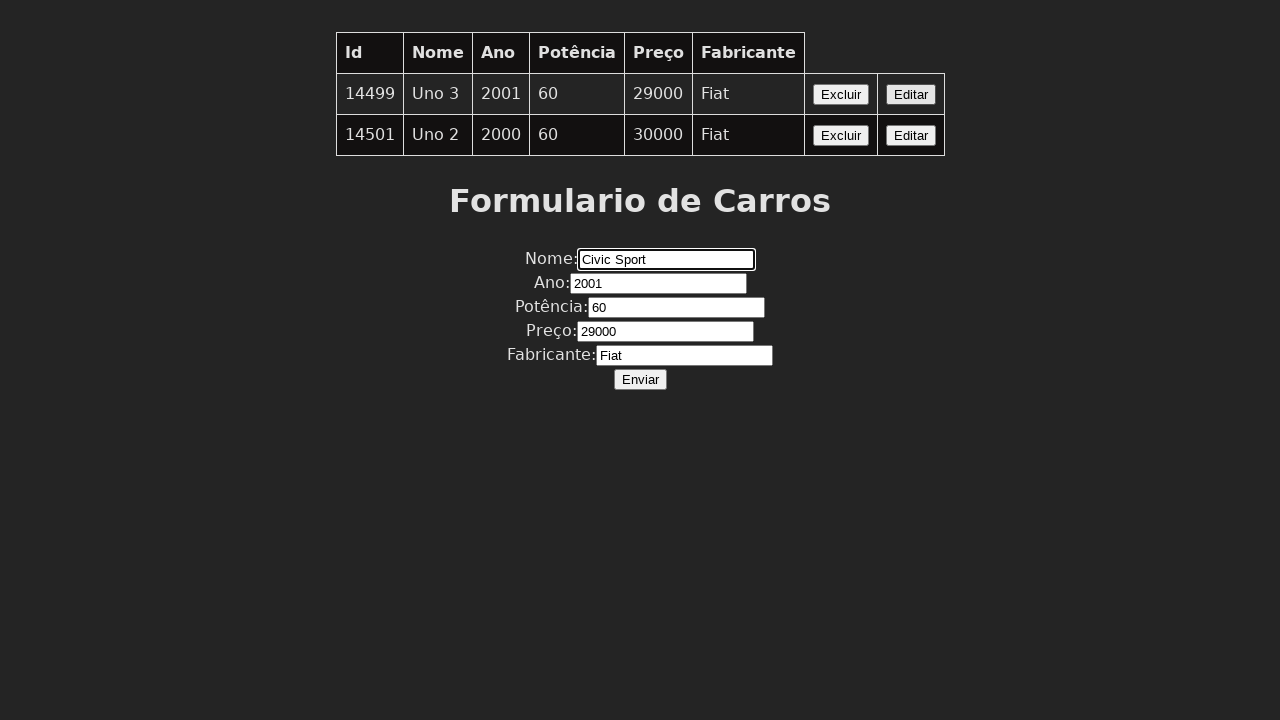

Cleared the year field on input[name='ano']
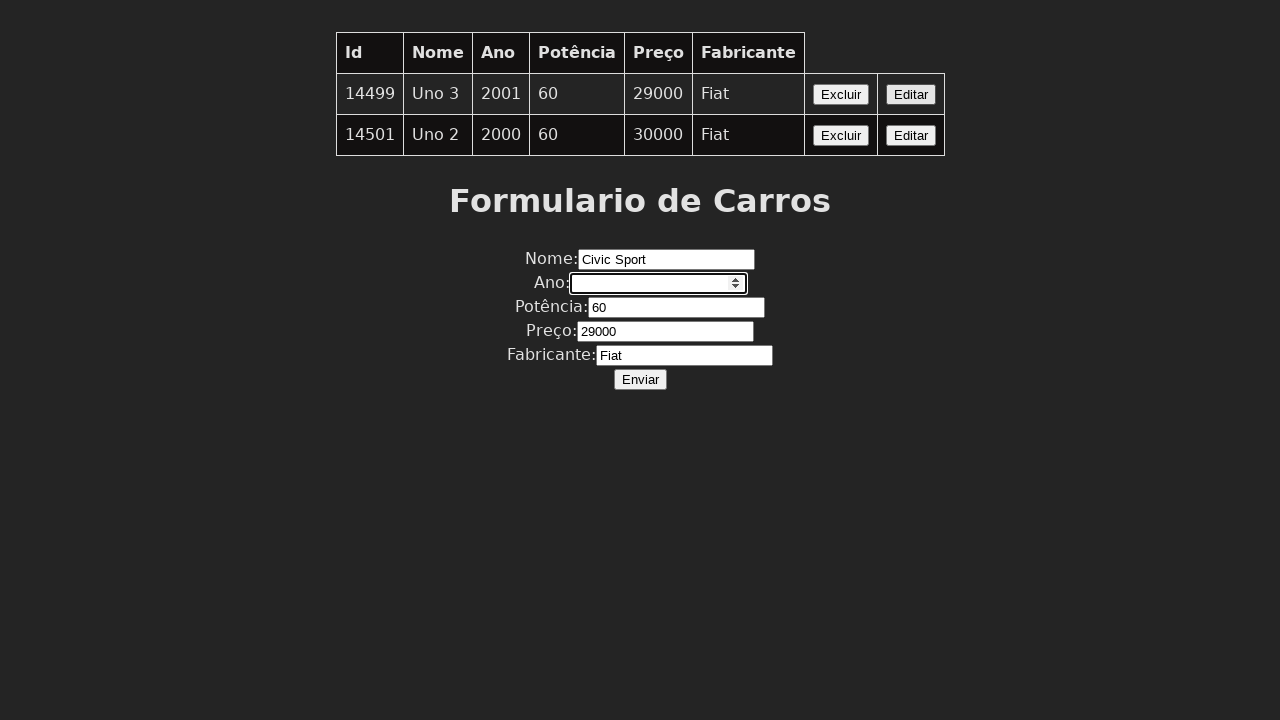

Filled year field with '2024' on input[name='ano']
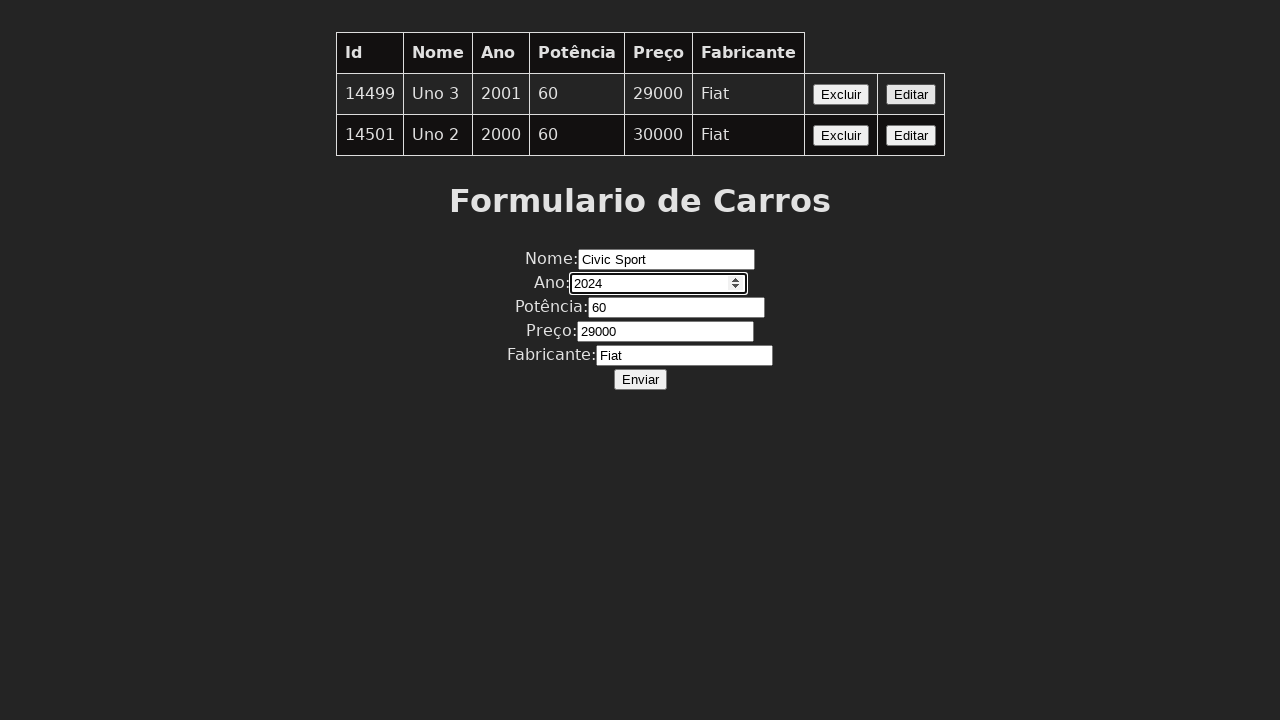

Cleared the power field on input[name='potencia']
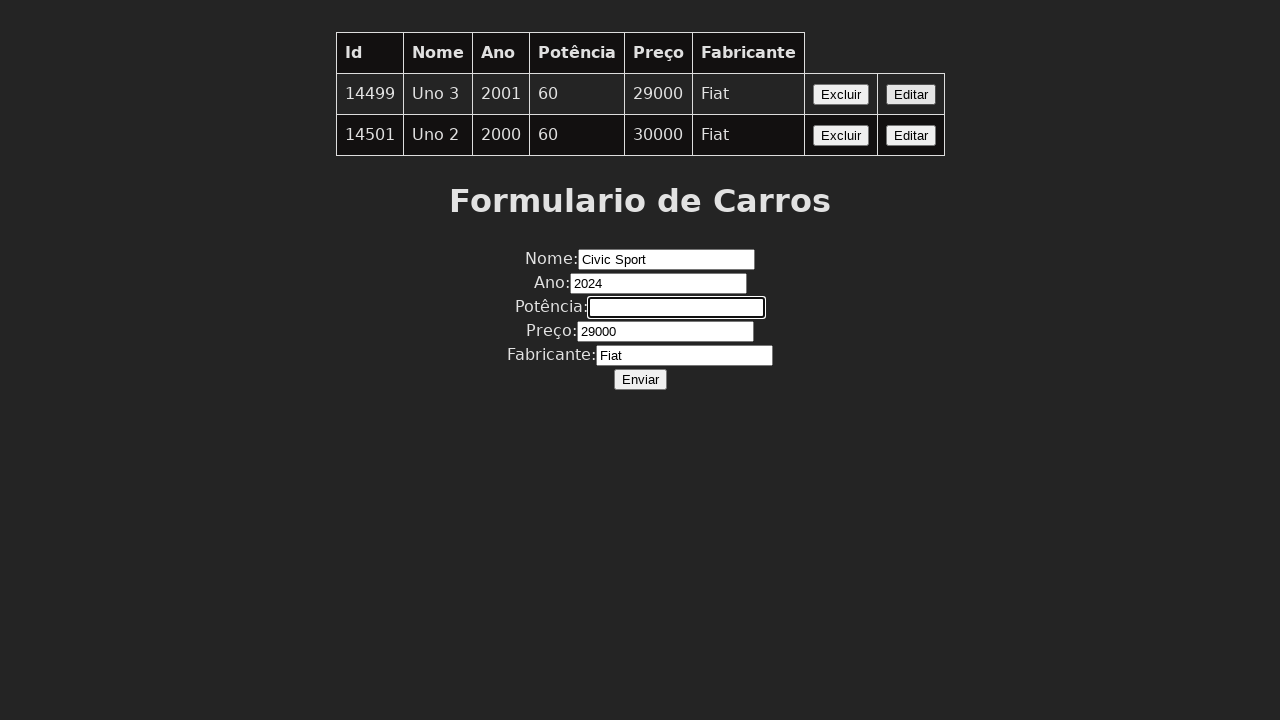

Filled power field with '180' on input[name='potencia']
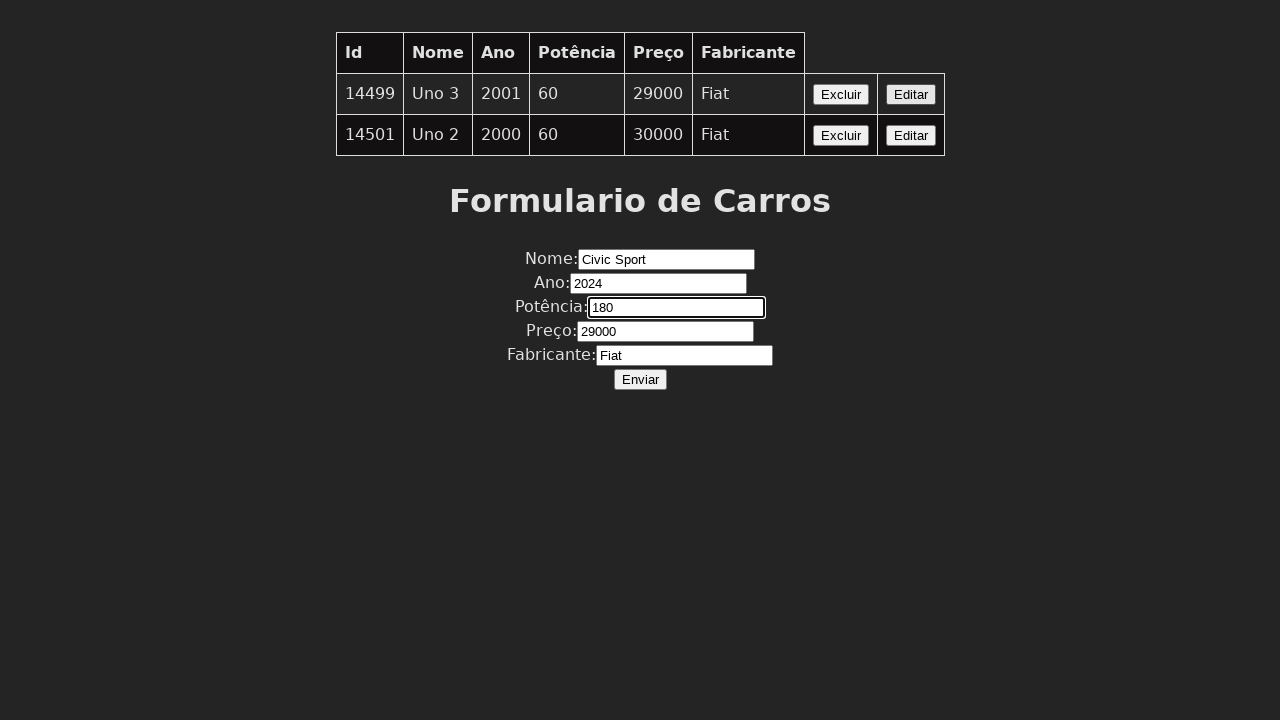

Cleared the price field on input[name='preco']
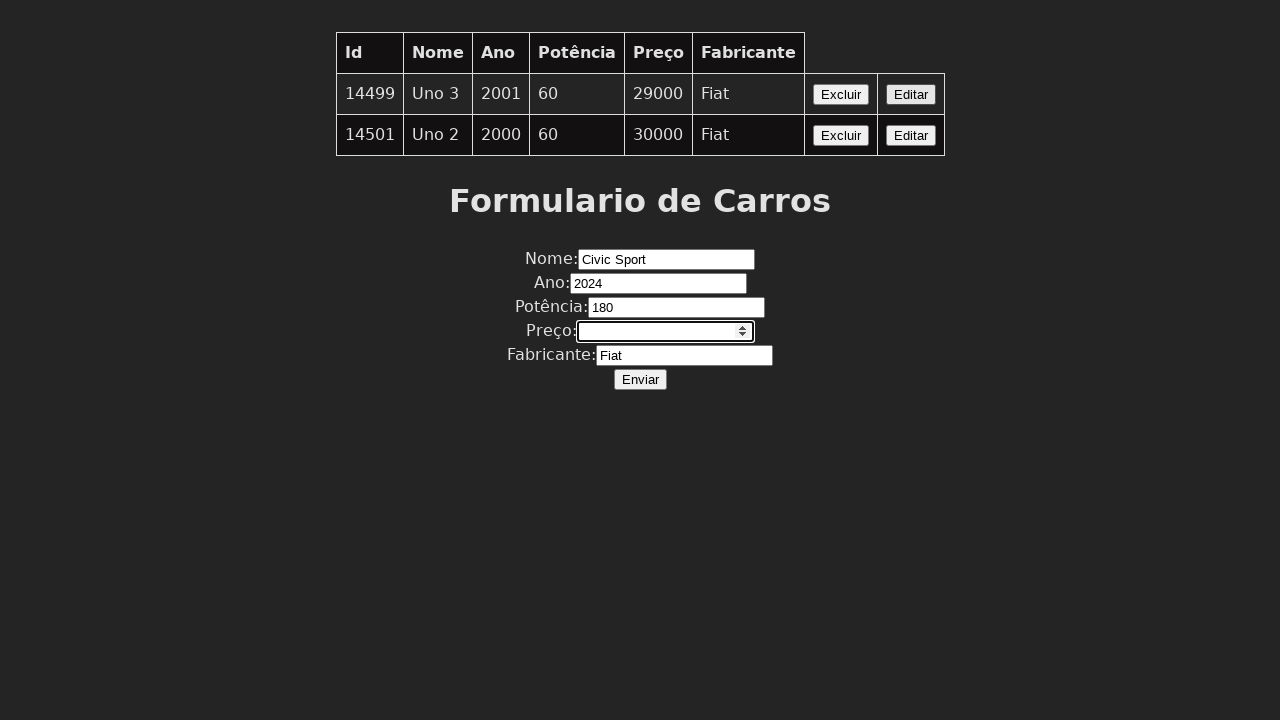

Filled price field with '60000' on input[name='preco']
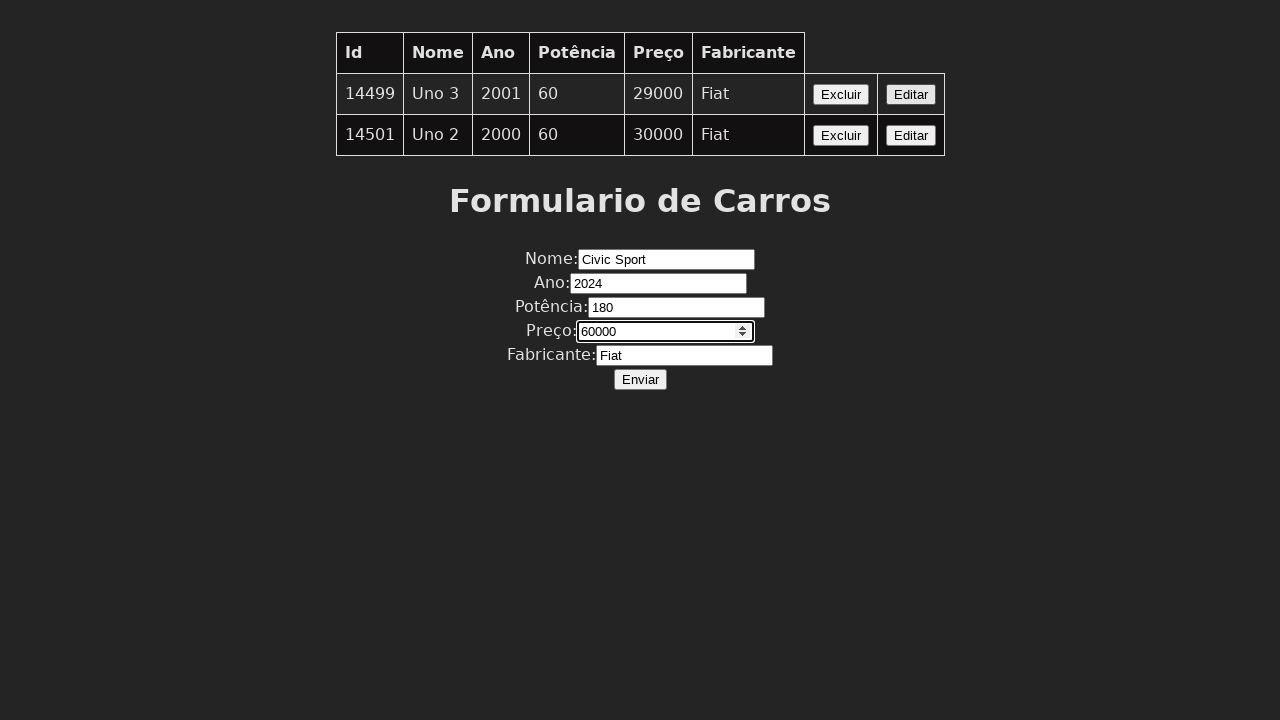

Cleared the manufacturer field on input[name='fabricante']
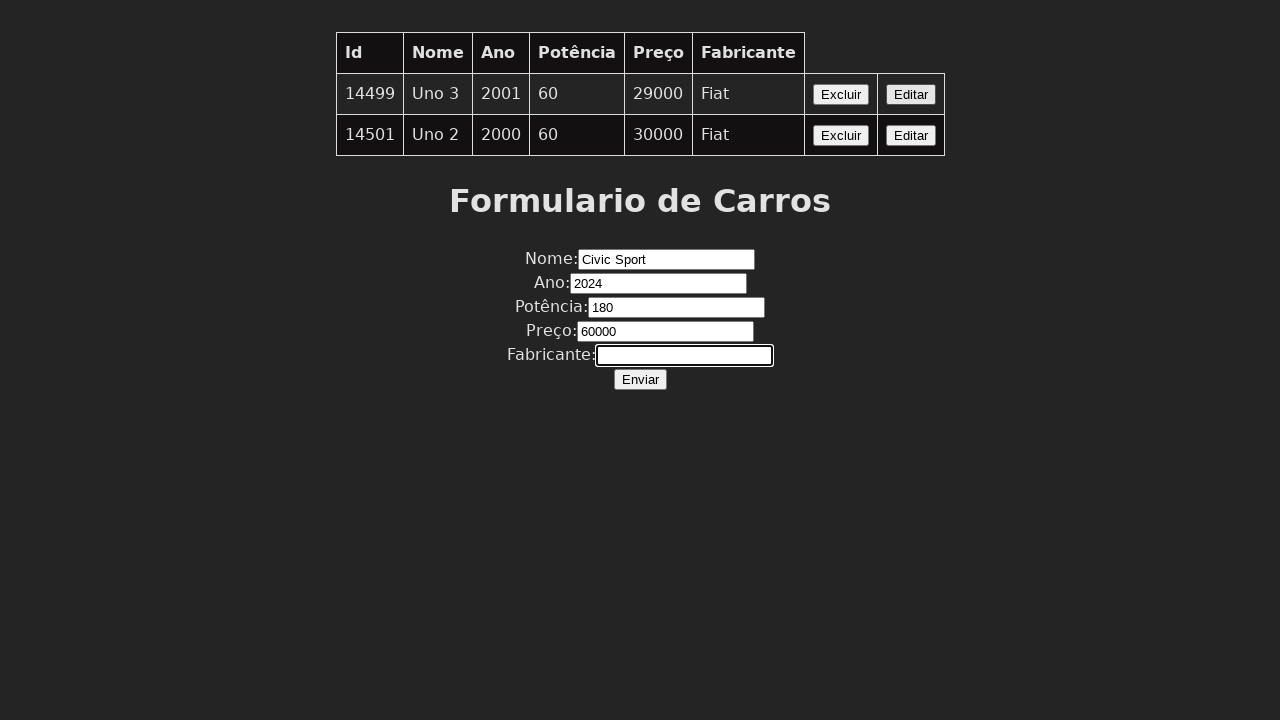

Filled manufacturer field with 'Honda' on input[name='fabricante']
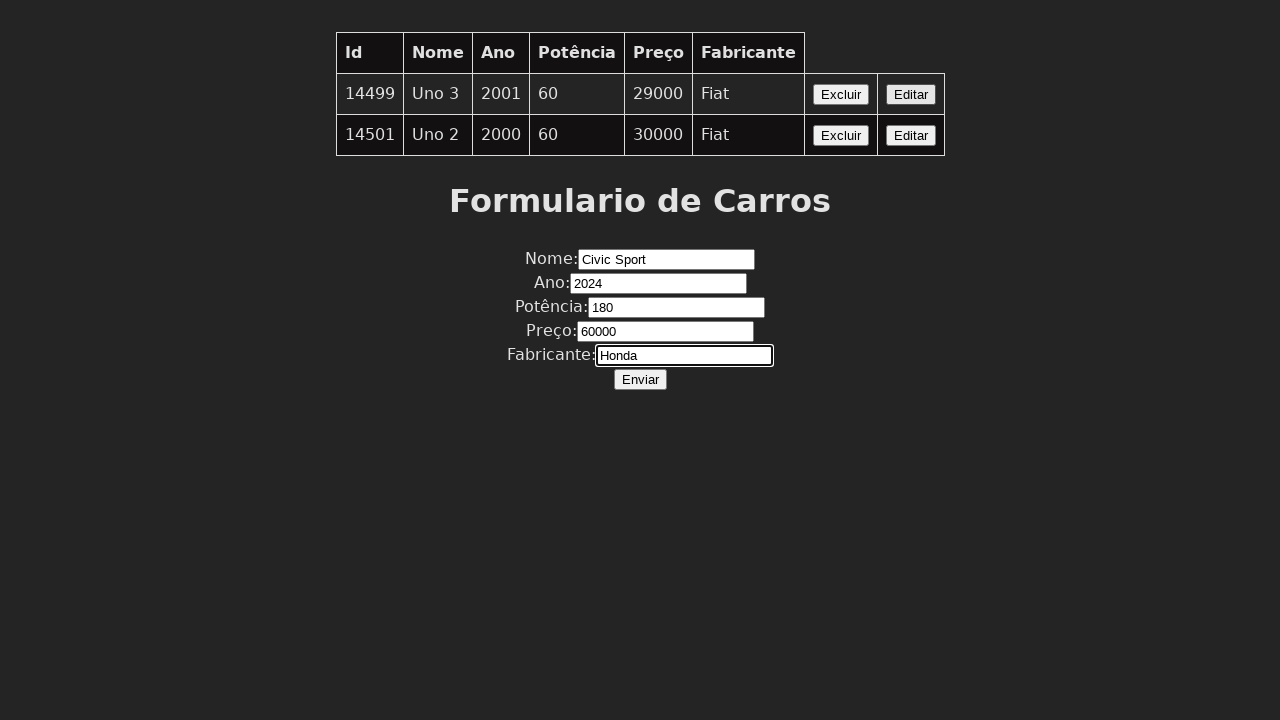

Clicked Edit button to submit and save the changes at (910, 94) on xpath=//button[contains(text(),'Editar')]
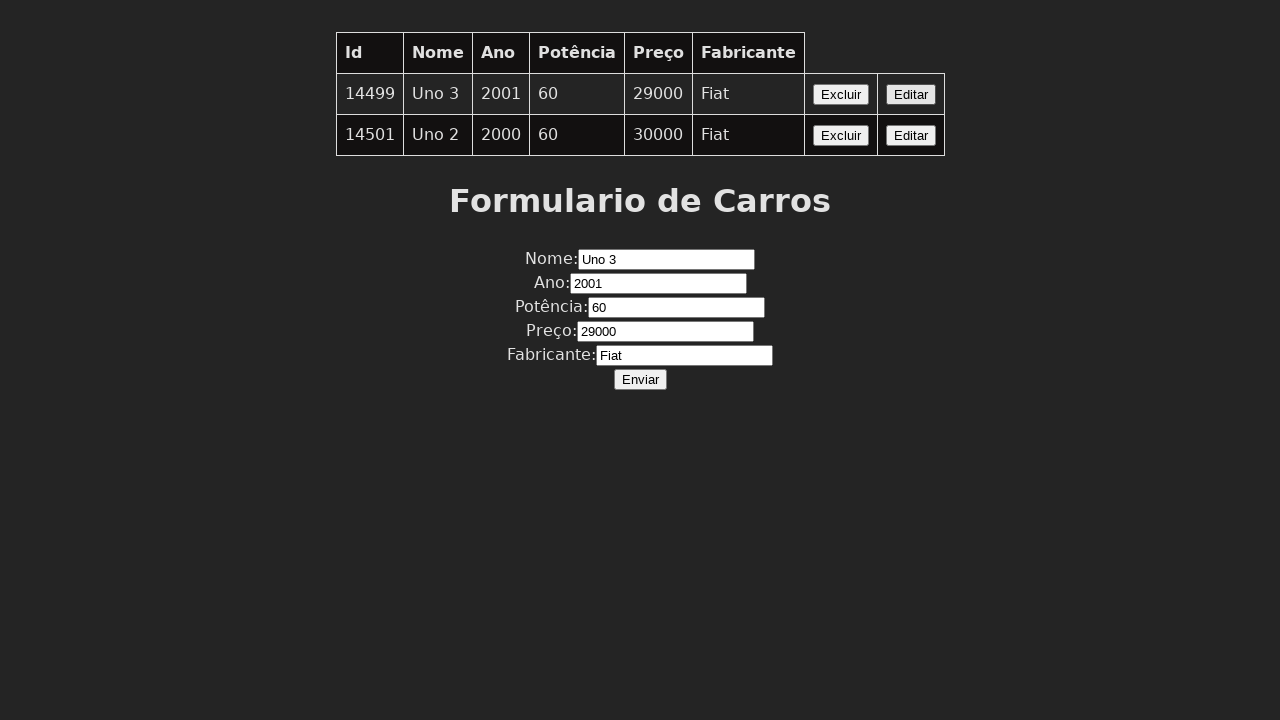

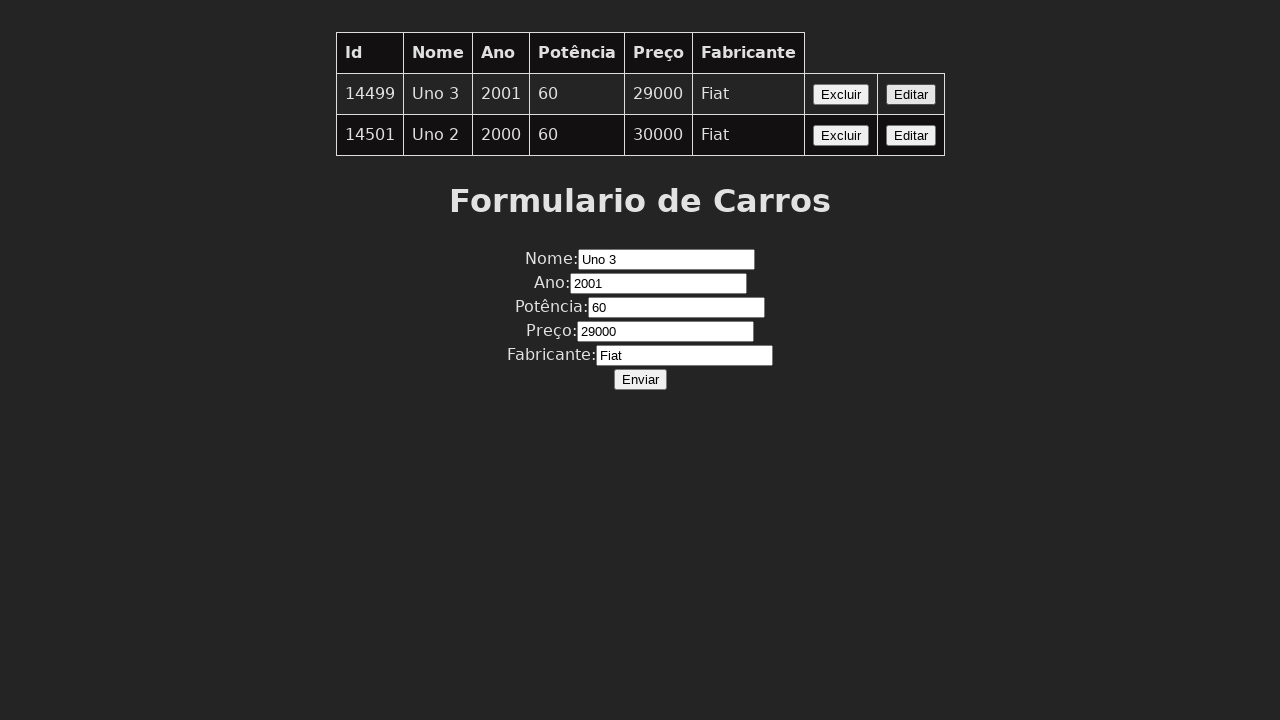